Tests the Terms and Conditions link on the signin page footer by clicking it, verifying the modal opens with expected content, and then closing the modal.

Starting URL: https://goc.gointegro.com/auth/signin

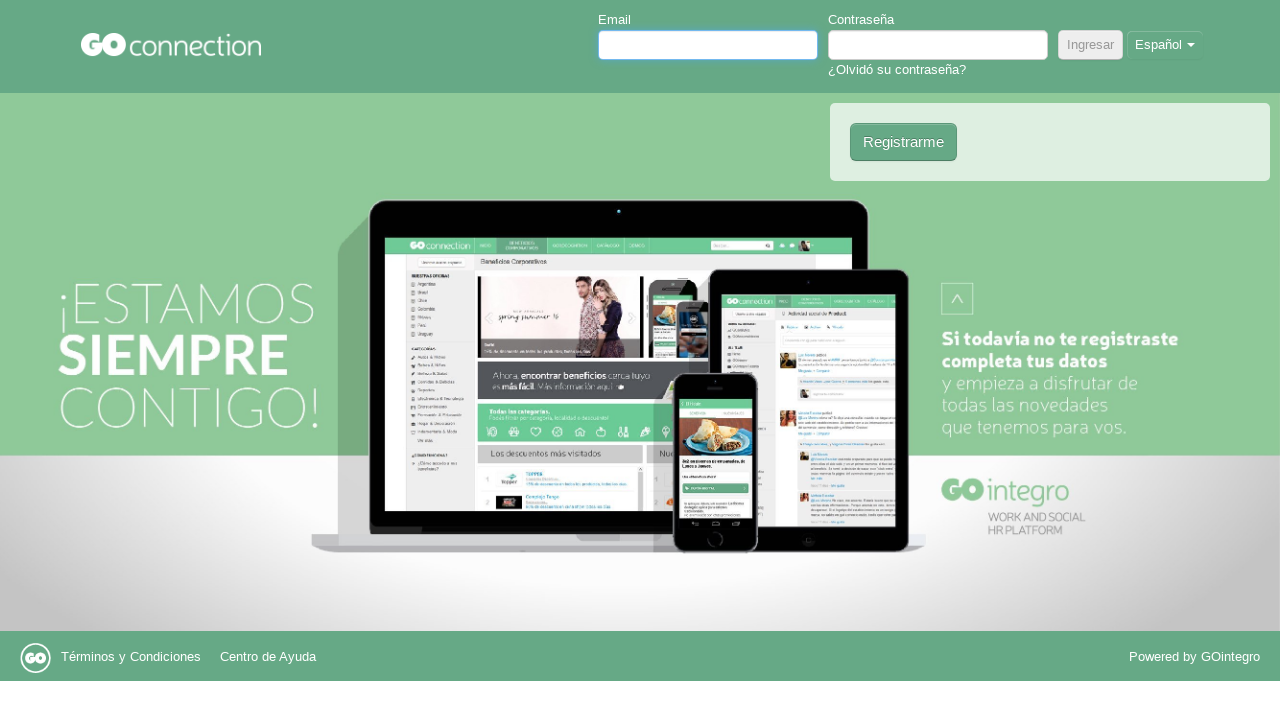

Clicked language dropdown button at (1165, 45) on xpath=//form[@id='login-form']/div[3]/div/button
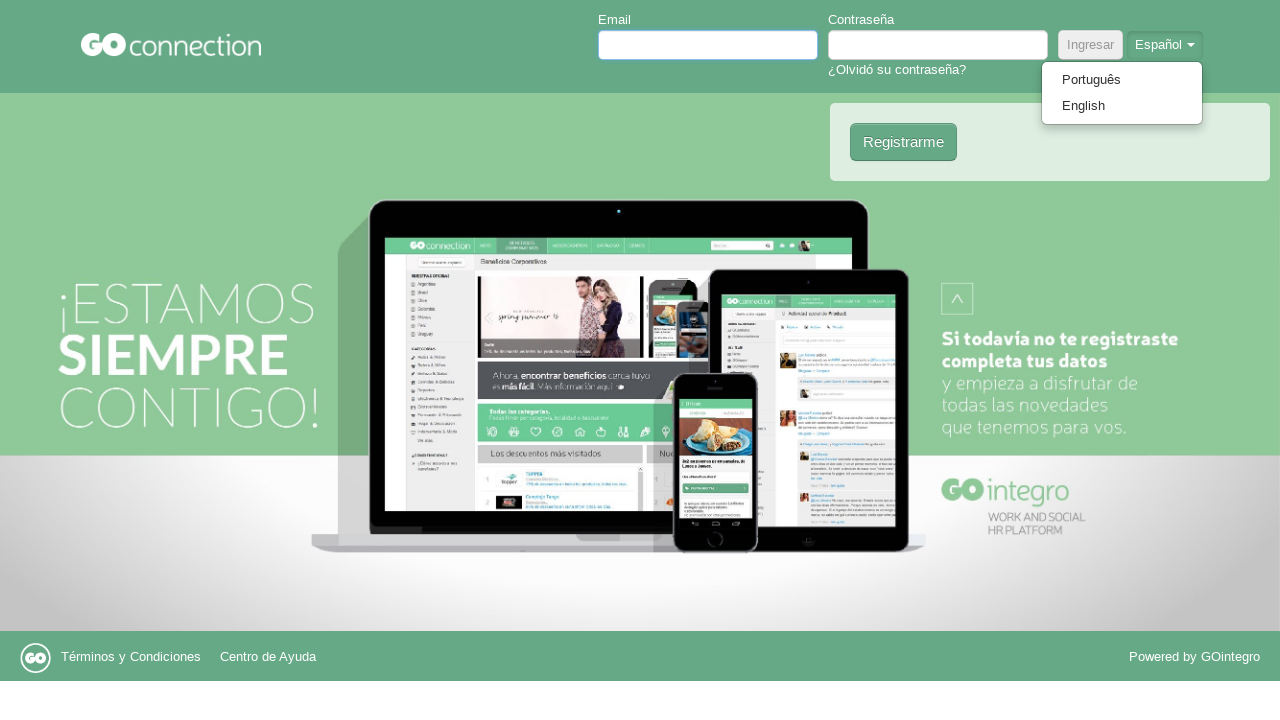

Selected Spanish language from dropdown at (1165, 45) on text=Español
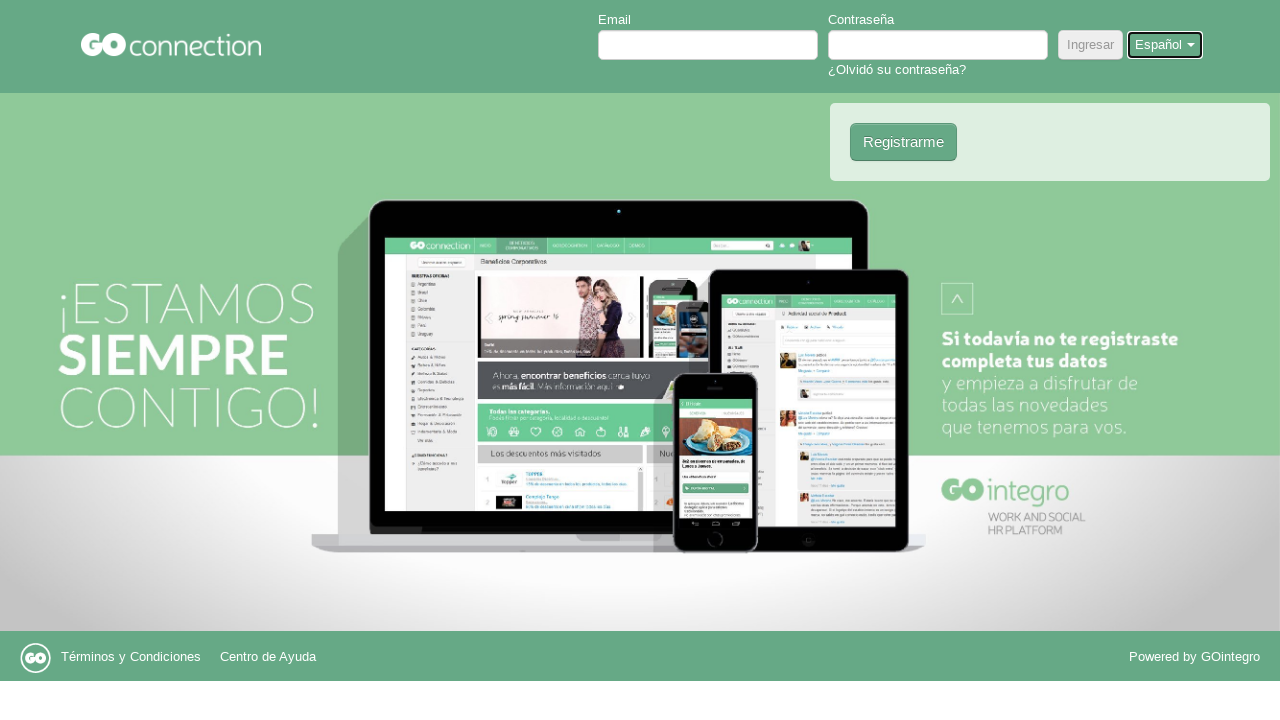

Clicked Terms and Conditions link in footer at (131, 656) on text=Términos y Condiciones
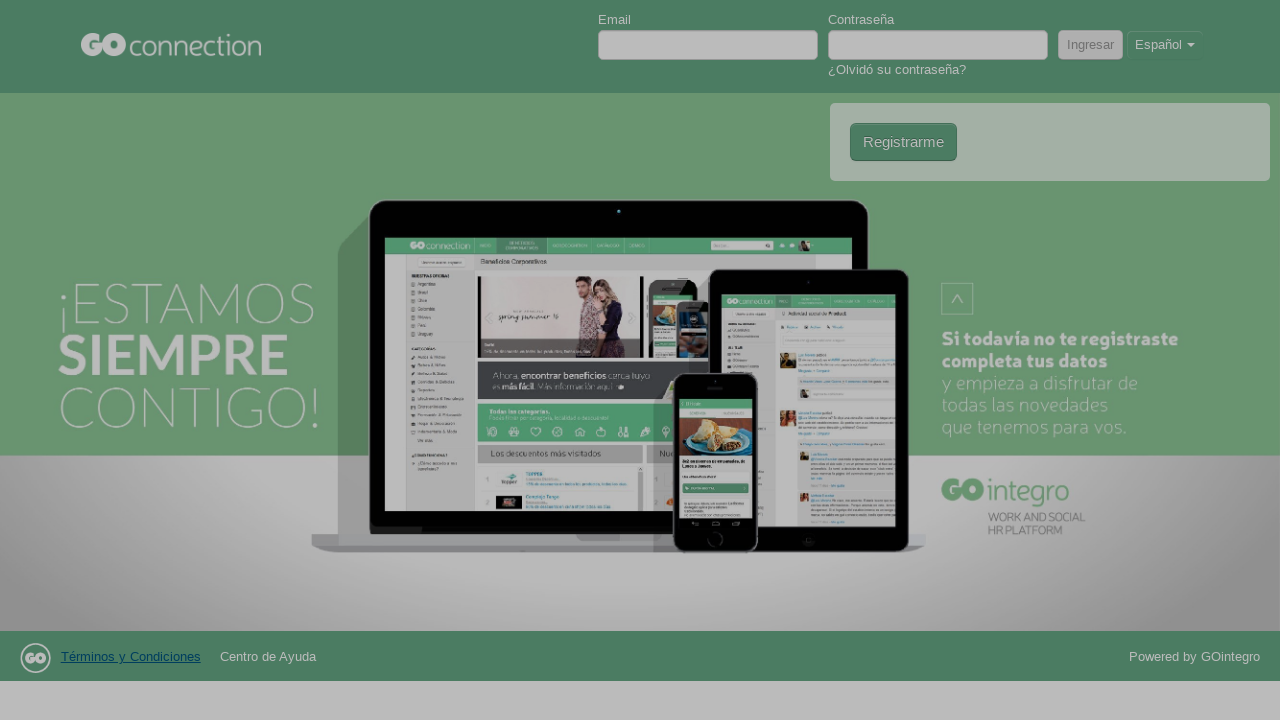

Terms and Conditions modal appeared
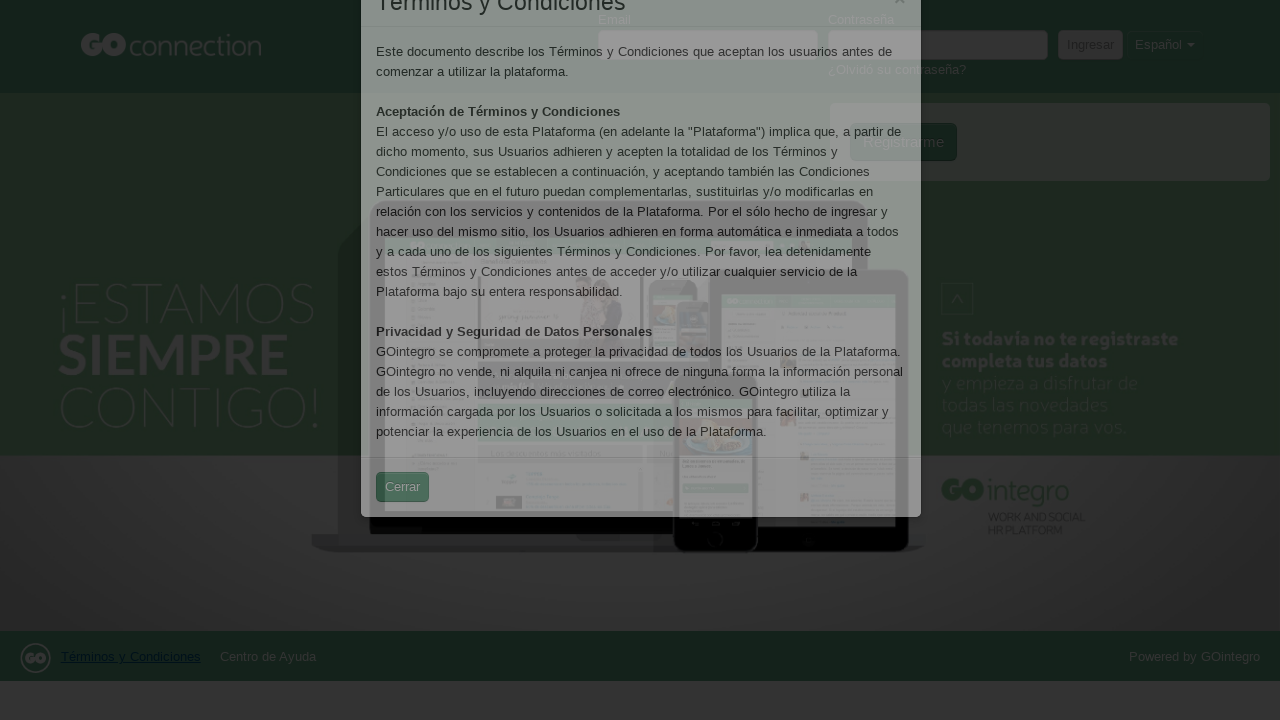

Retrieved modal text content for verification
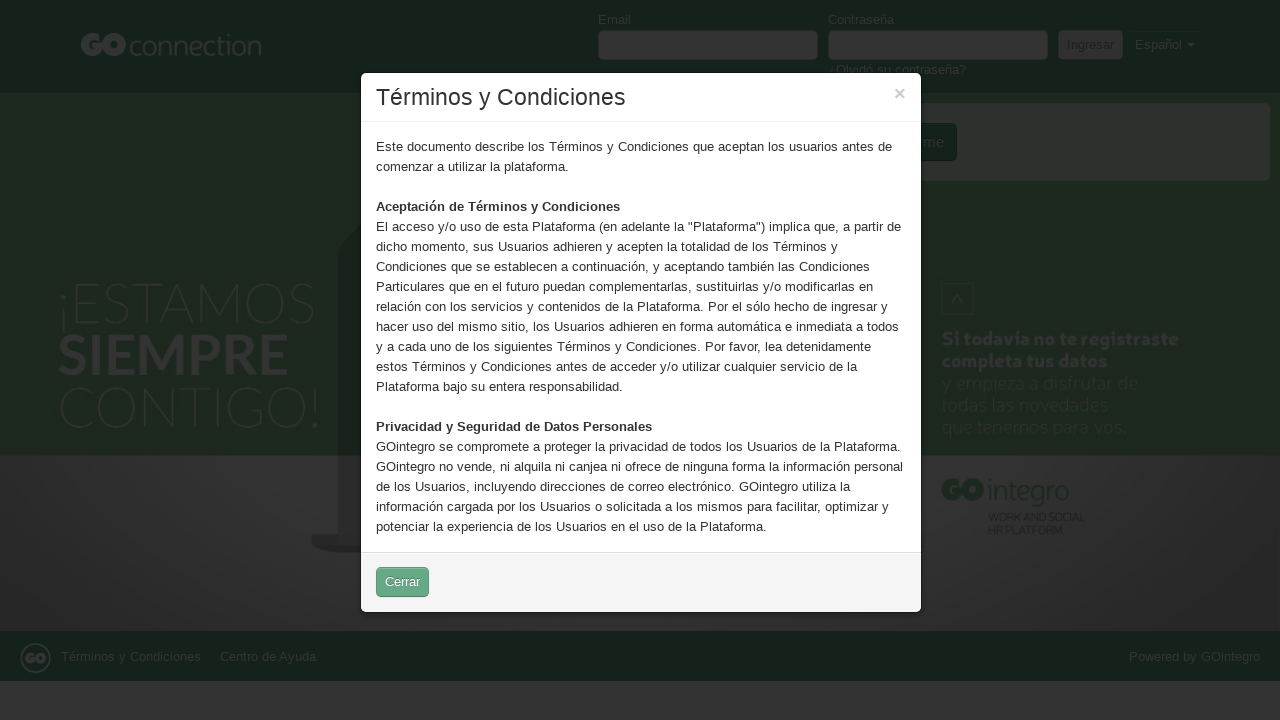

Closed Terms and Conditions modal at (402, 582) on xpath=//div[@id='termsAndConditionsModal']/div[3]/button
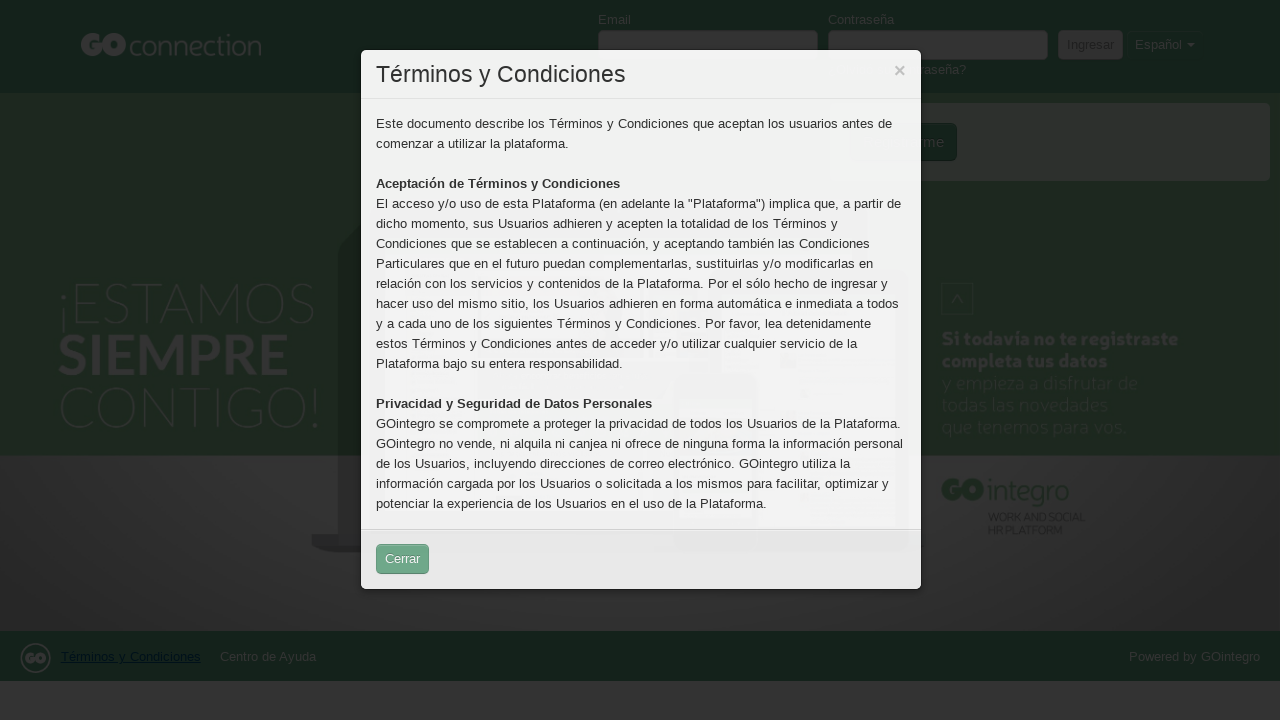

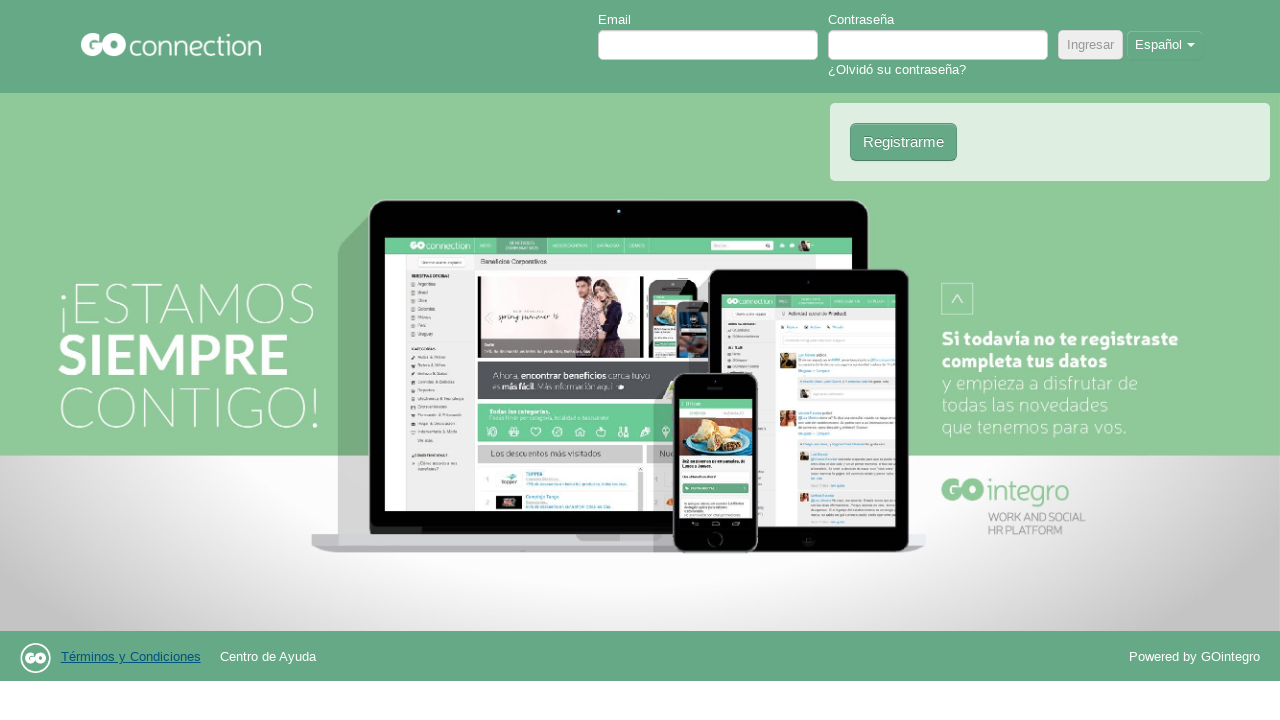